Tests the manager login flow by clicking the Bank Manager Login button on a demo banking application

Starting URL: https://www.globalsqa.com/angularJs-protractor/BankingProject/#/login

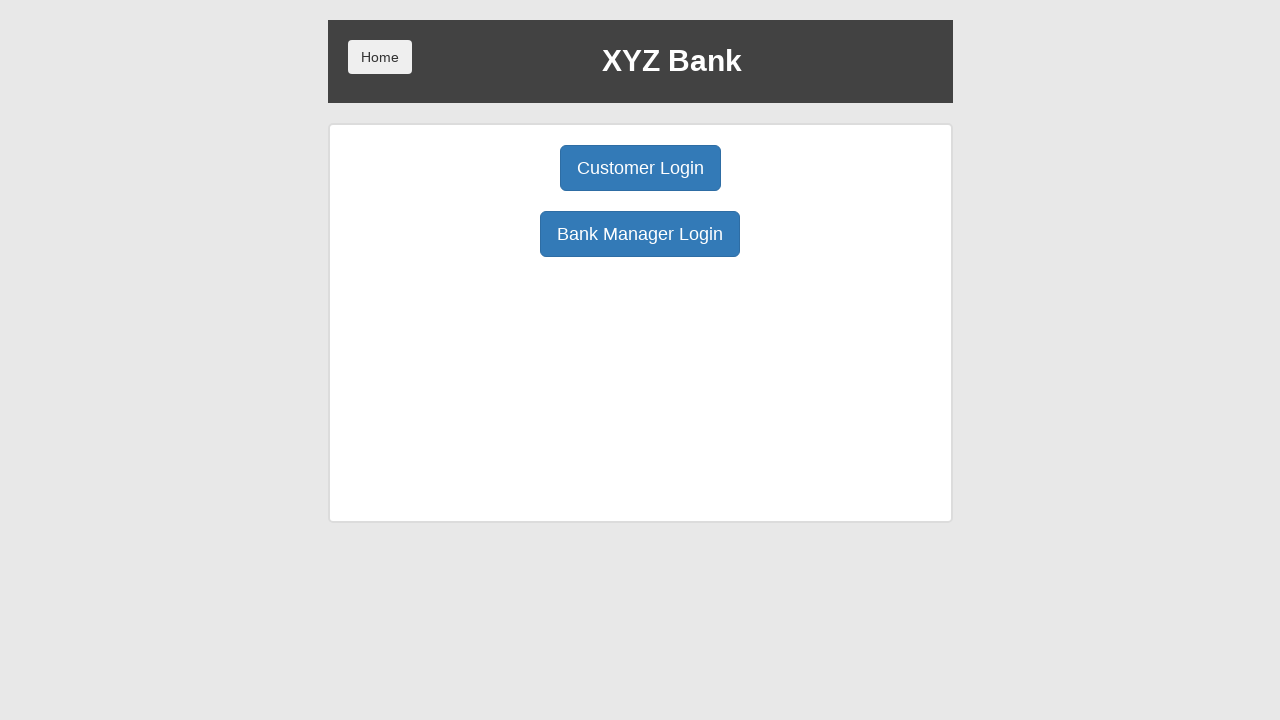

Bank Manager Login button appeared on the page
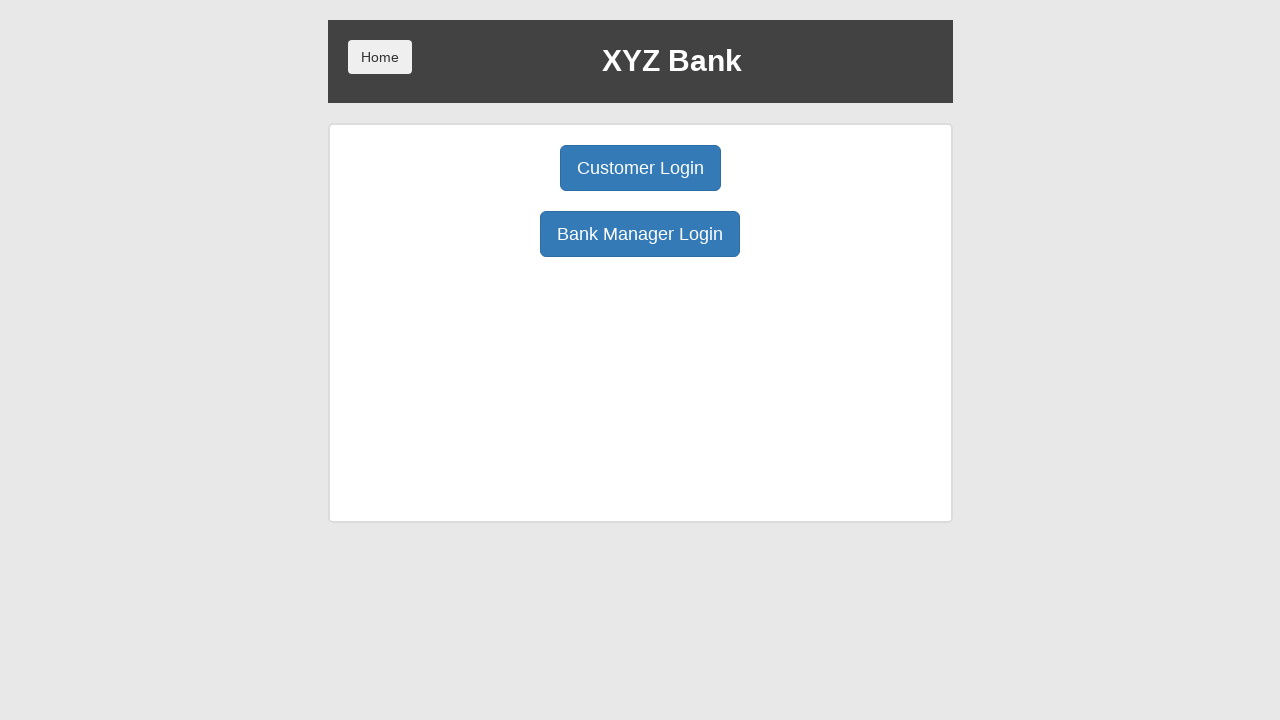

Clicked the Bank Manager Login button at (640, 234) on button[ng-click='manager()']
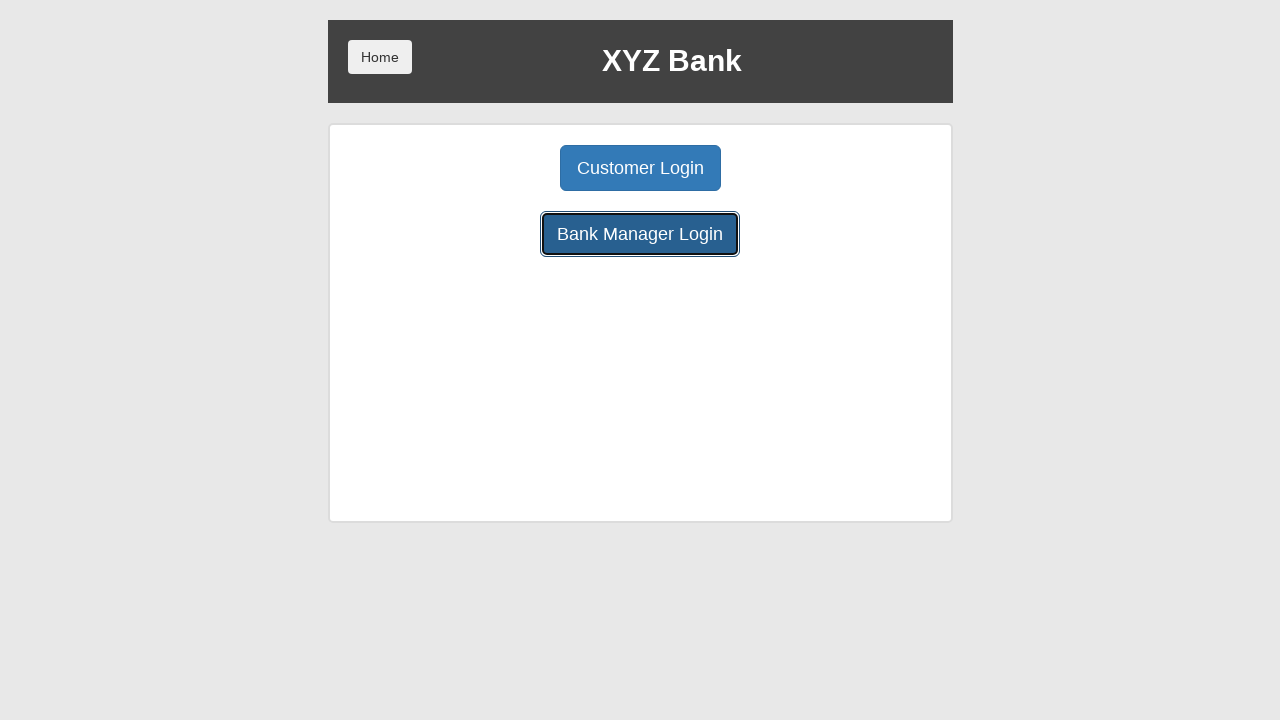

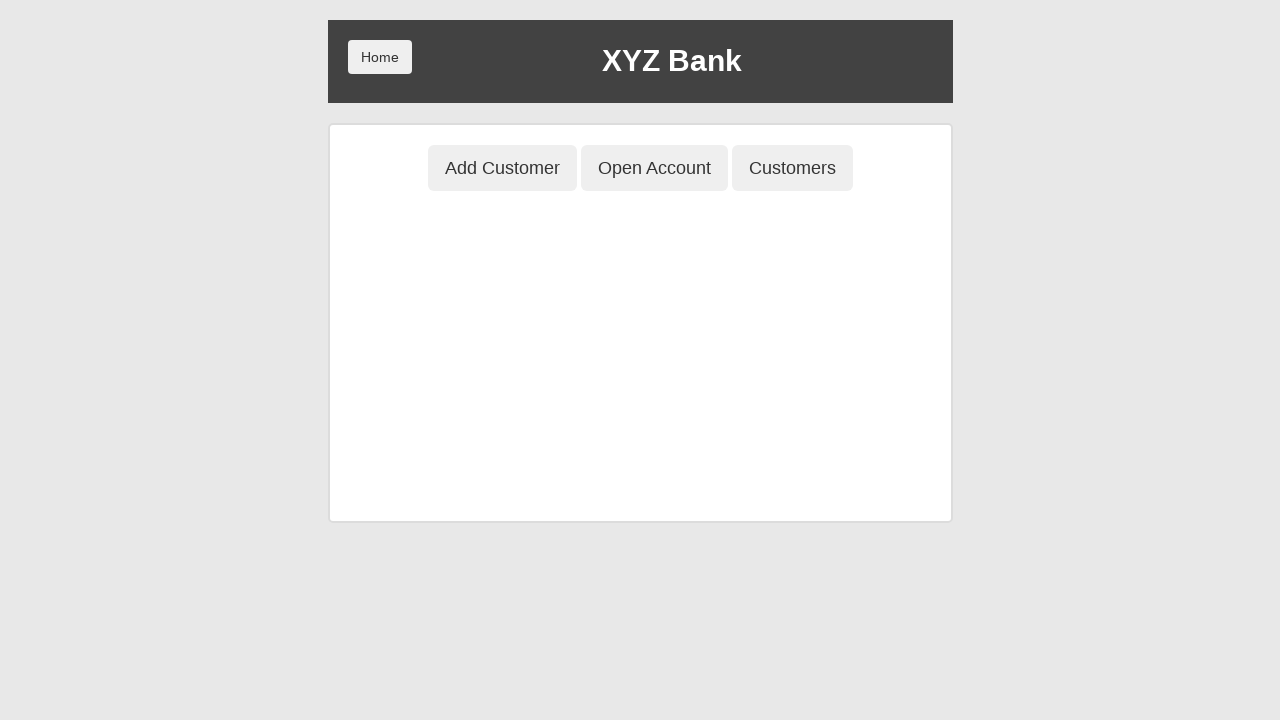